Tests keyboard actions on a text comparison website by entering text in one textarea, selecting all, copying, tabbing to the next textarea, and pasting the text

Starting URL: https://text-compare.com/

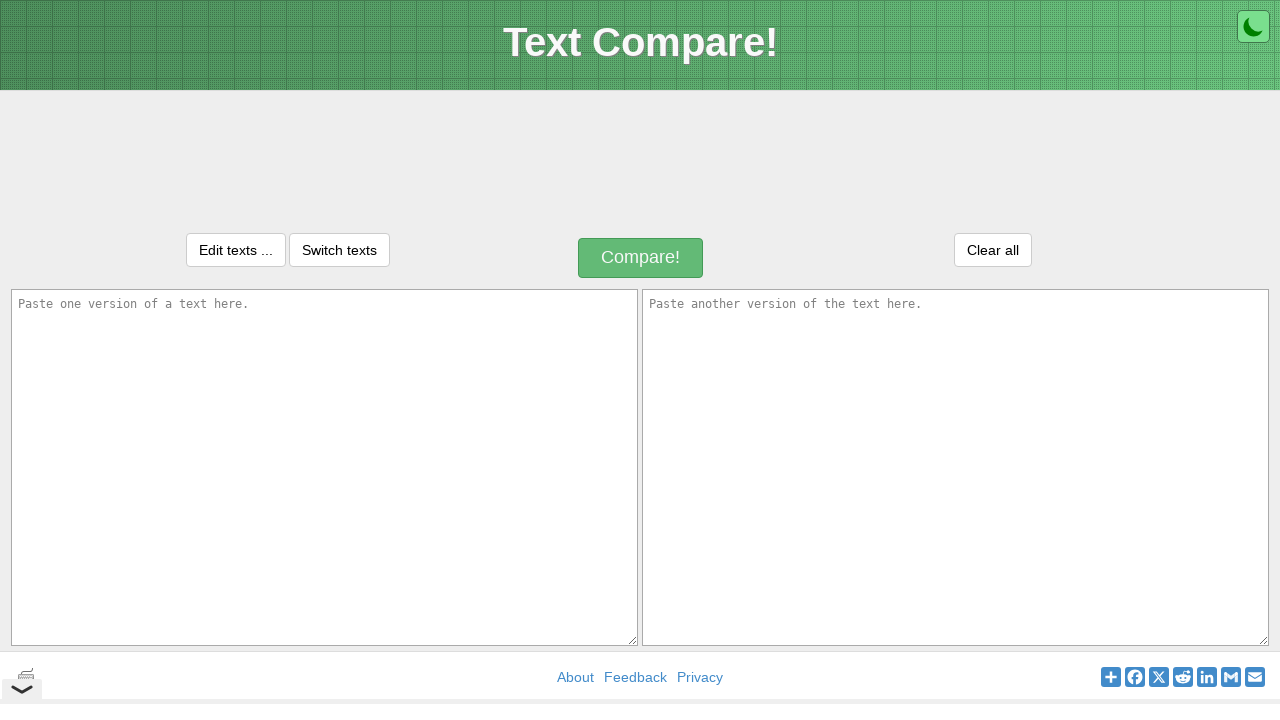

Entered 'WELCOME123' in the first textarea on textarea#inputText1
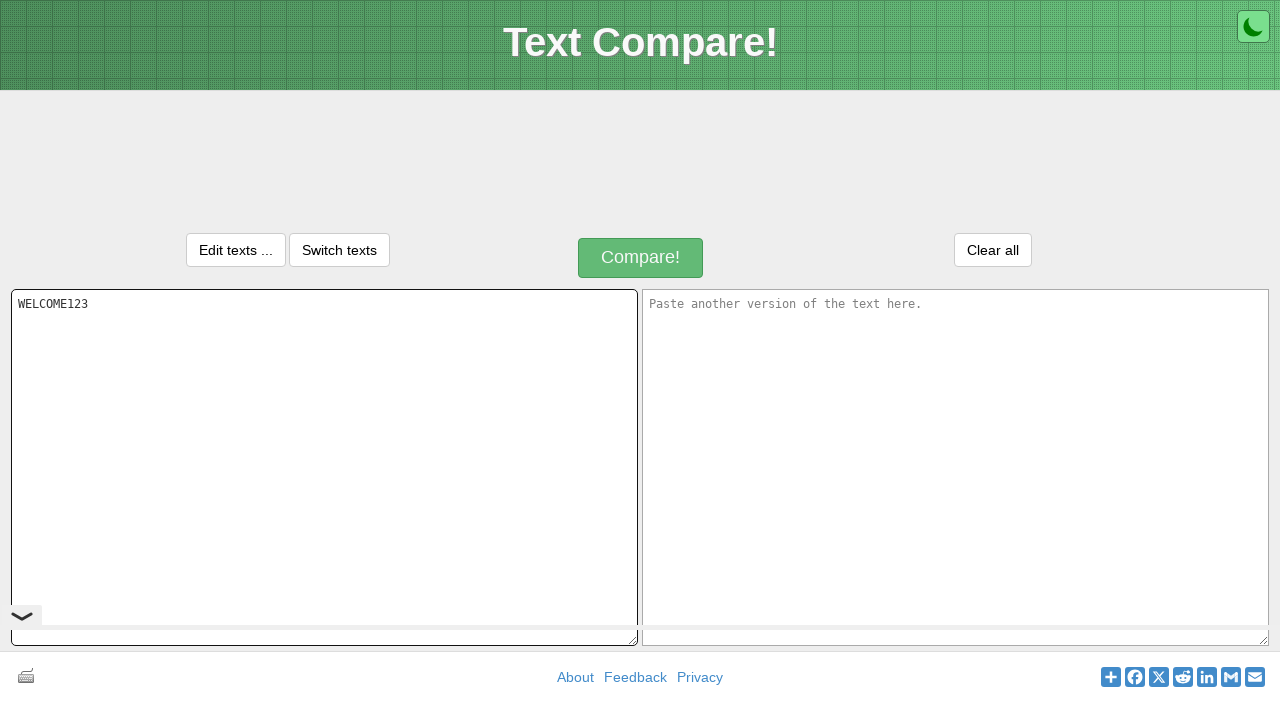

Selected all text in the first textarea using Ctrl+A
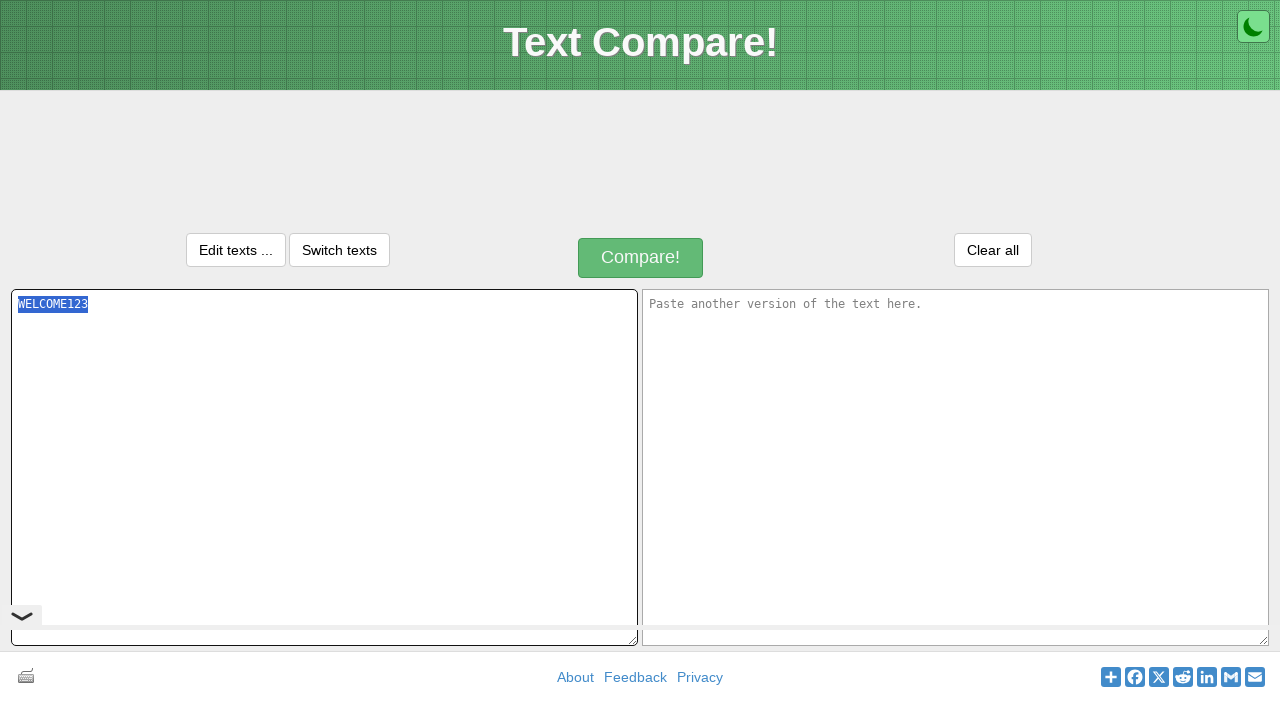

Copied the selected text using Ctrl+C
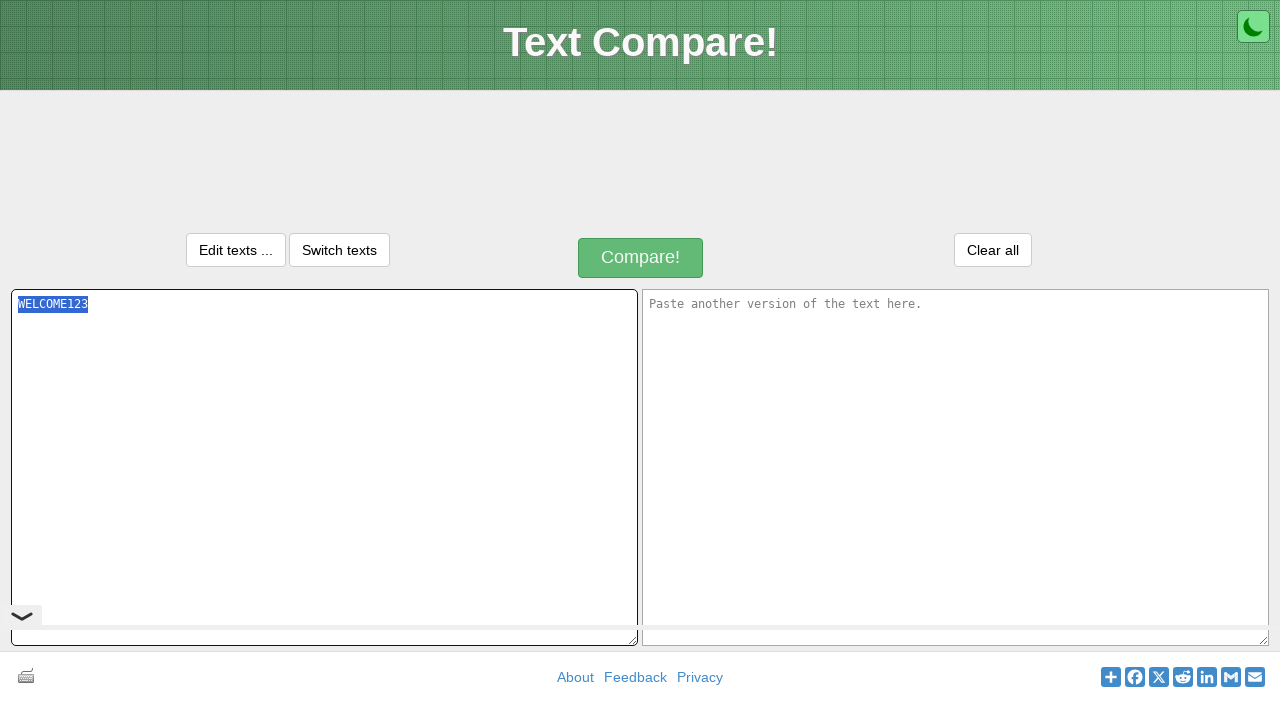

Tabbed to move focus to the next textarea
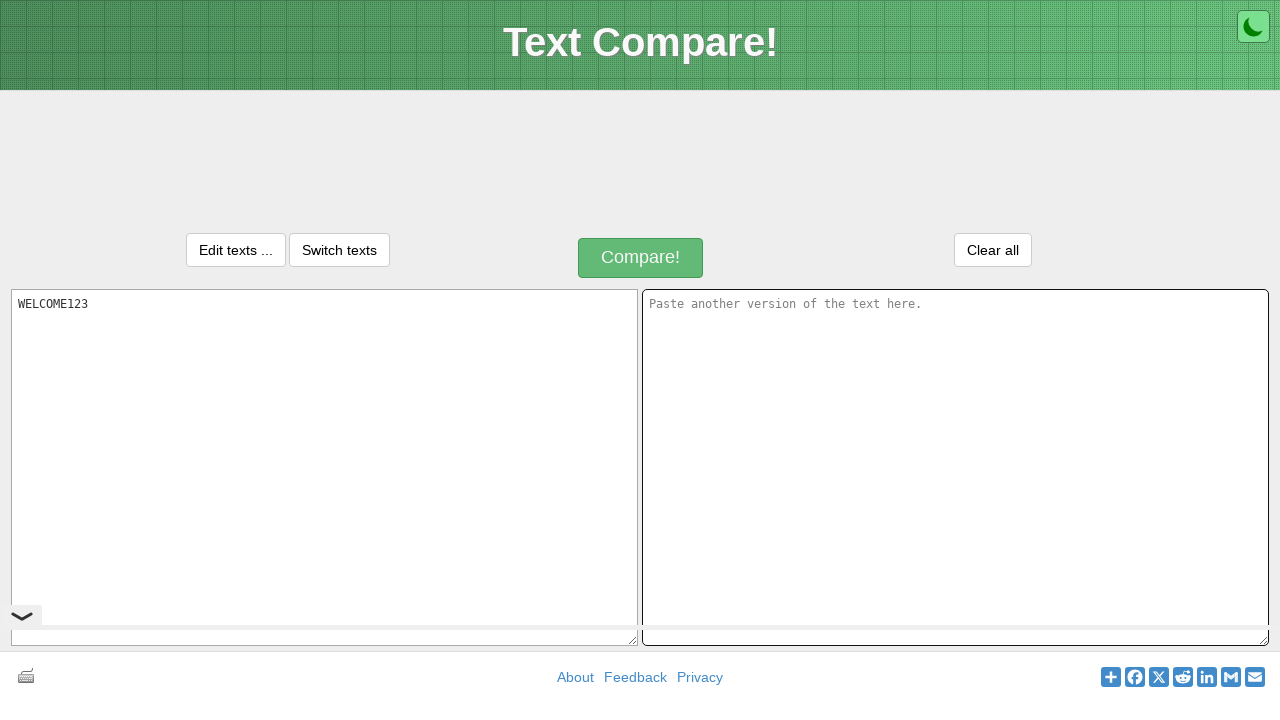

Pasted the copied text using Ctrl+V into the second textarea
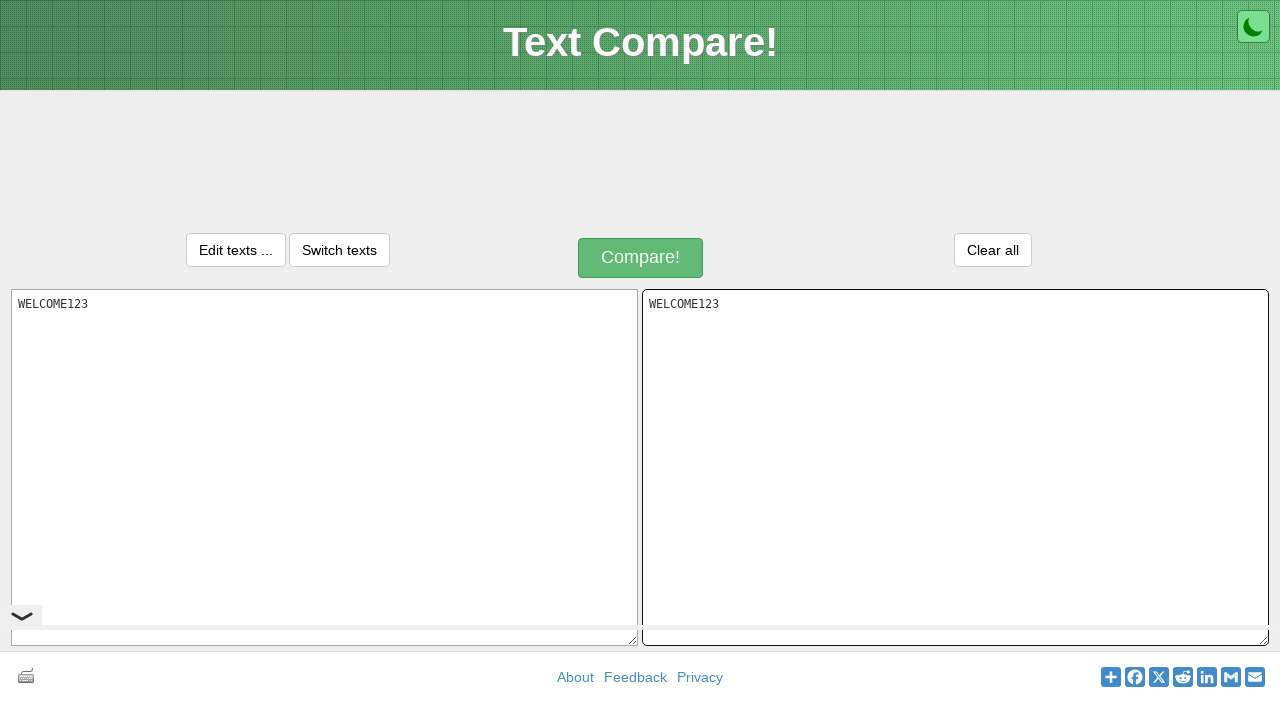

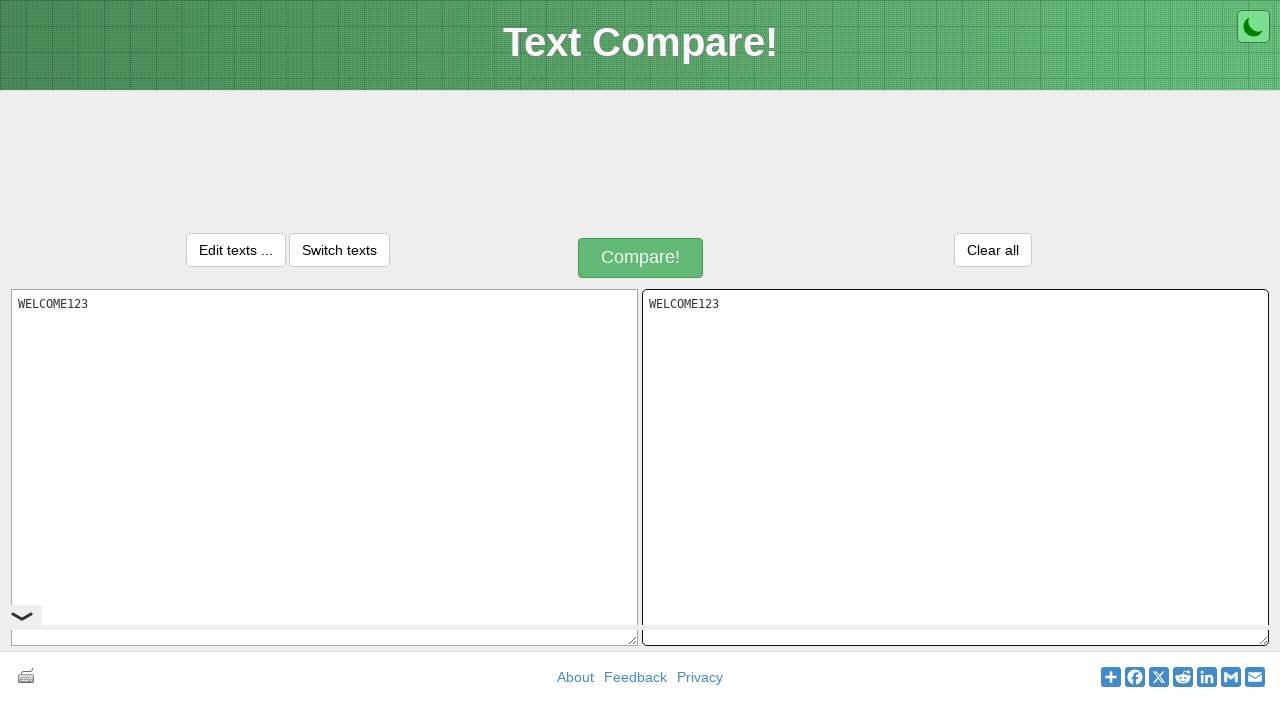